Tests alert handling functionality by triggering different types of alerts (simple alert and confirm dialog) and interacting with them

Starting URL: https://rahulshettyacademy.com/AutomationPractice/

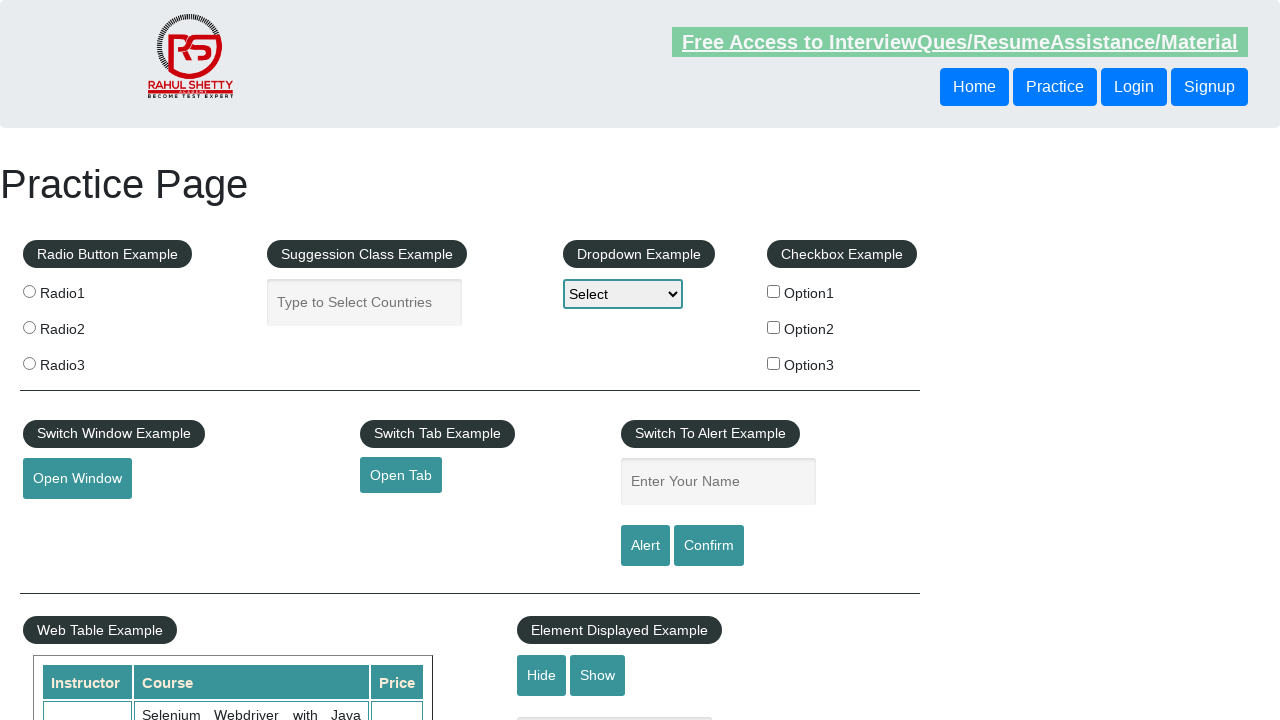

Filled name field with 'Shashank' on #name
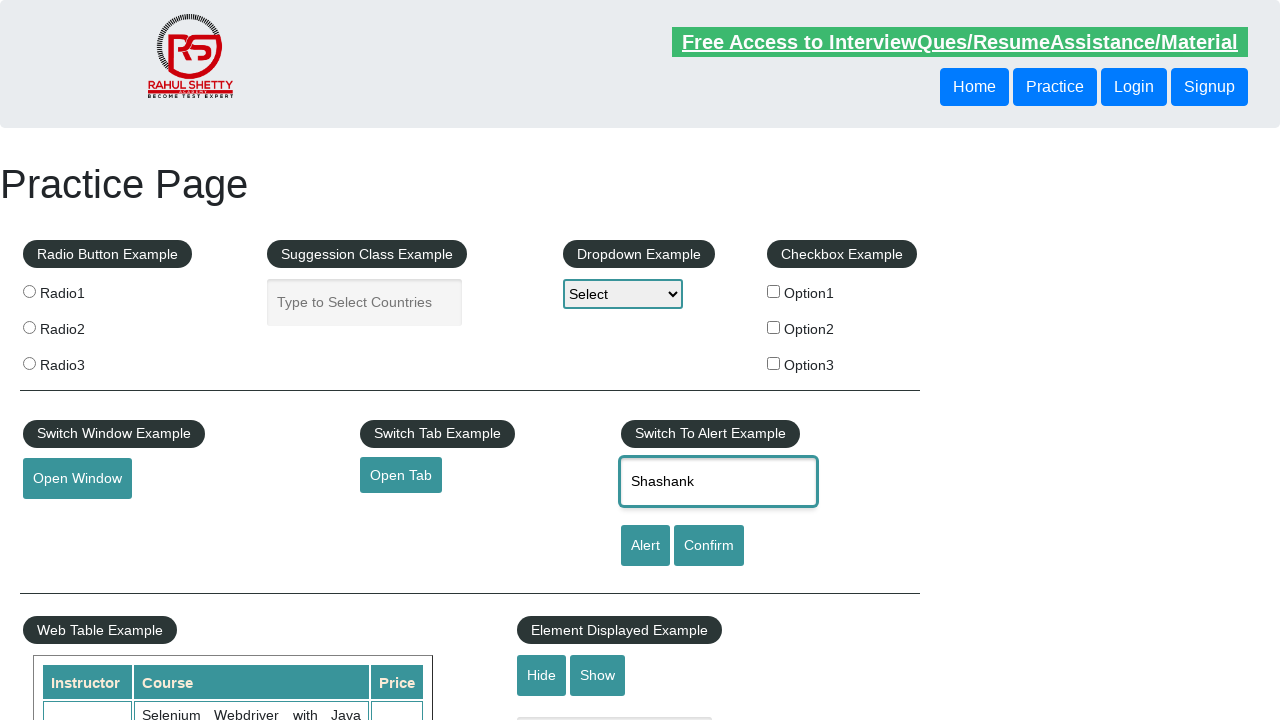

Clicked alert button to trigger simple alert at (645, 546) on #alertbtn
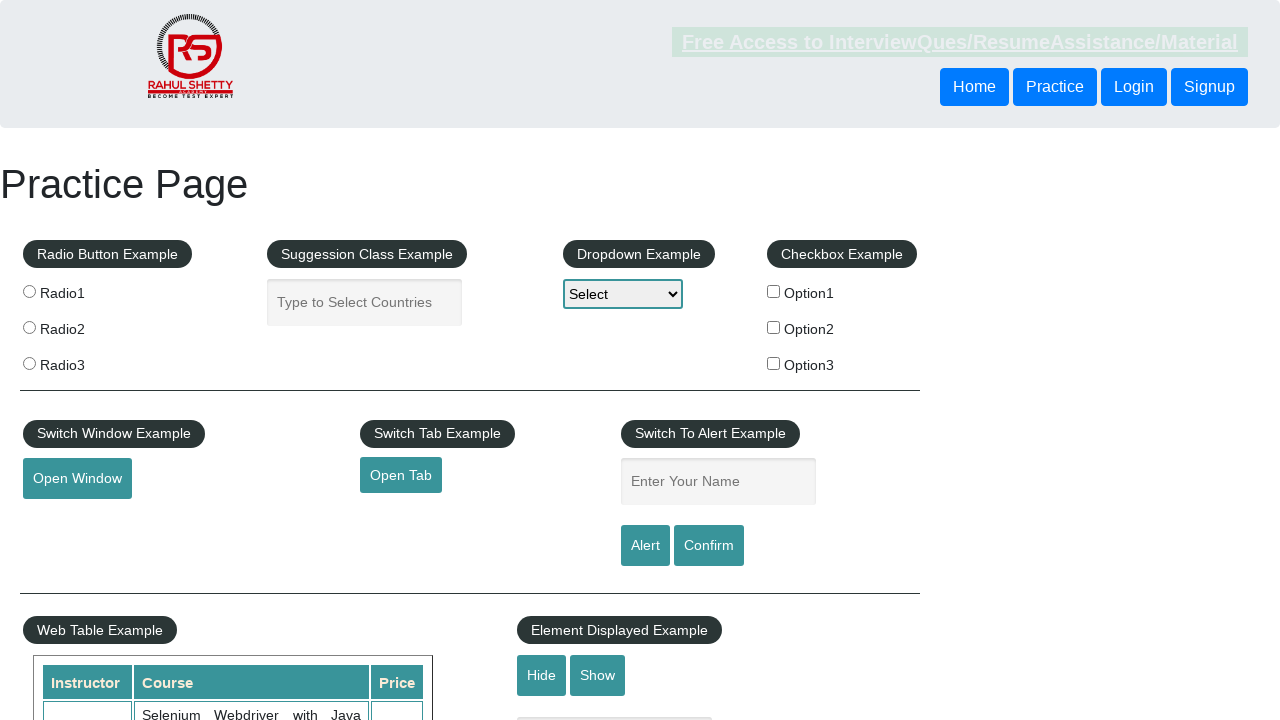

Set up dialog handler to accept alerts
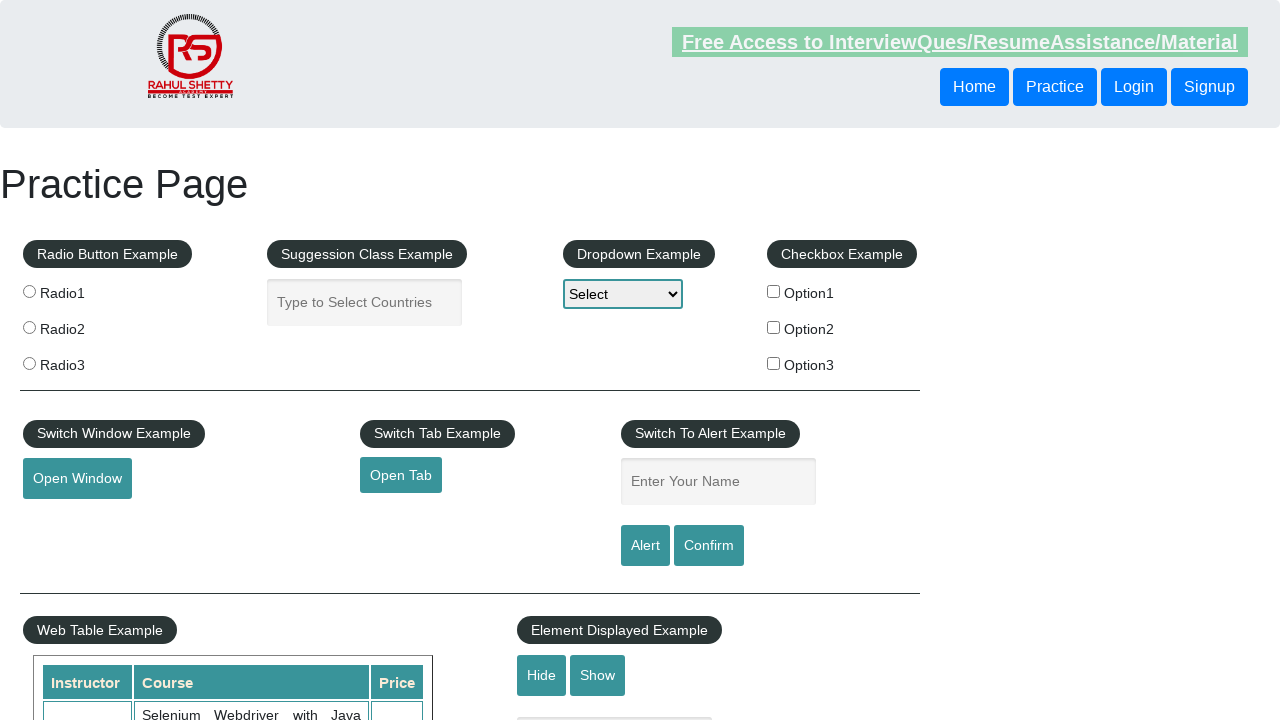

Clicked confirm button to trigger confirm dialog at (709, 546) on #confirmbtn
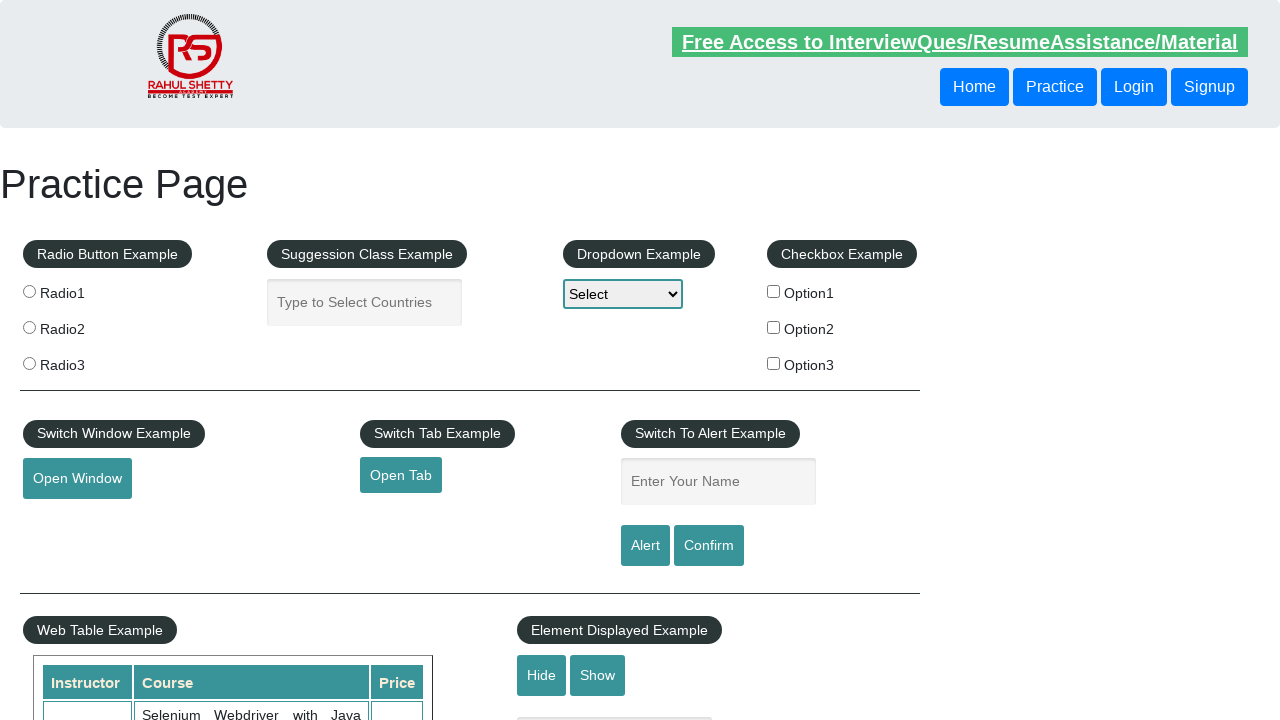

Set up dialog handler to dismiss confirm dialogs
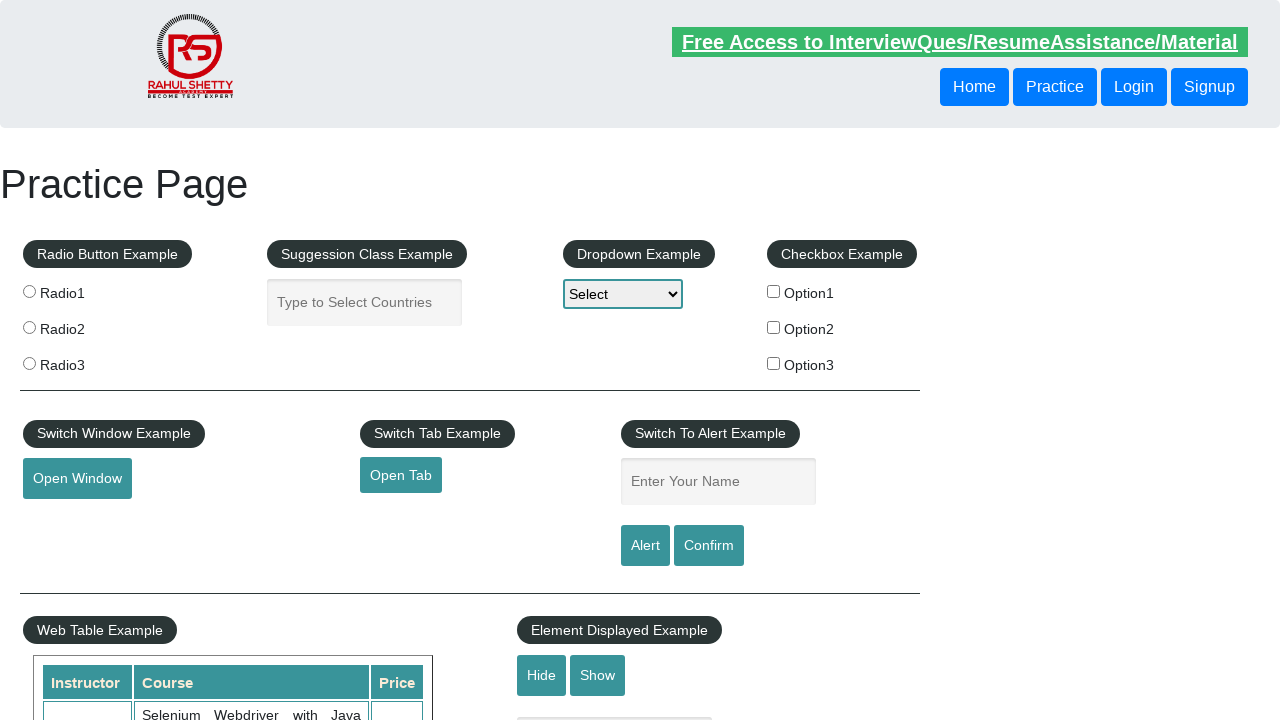

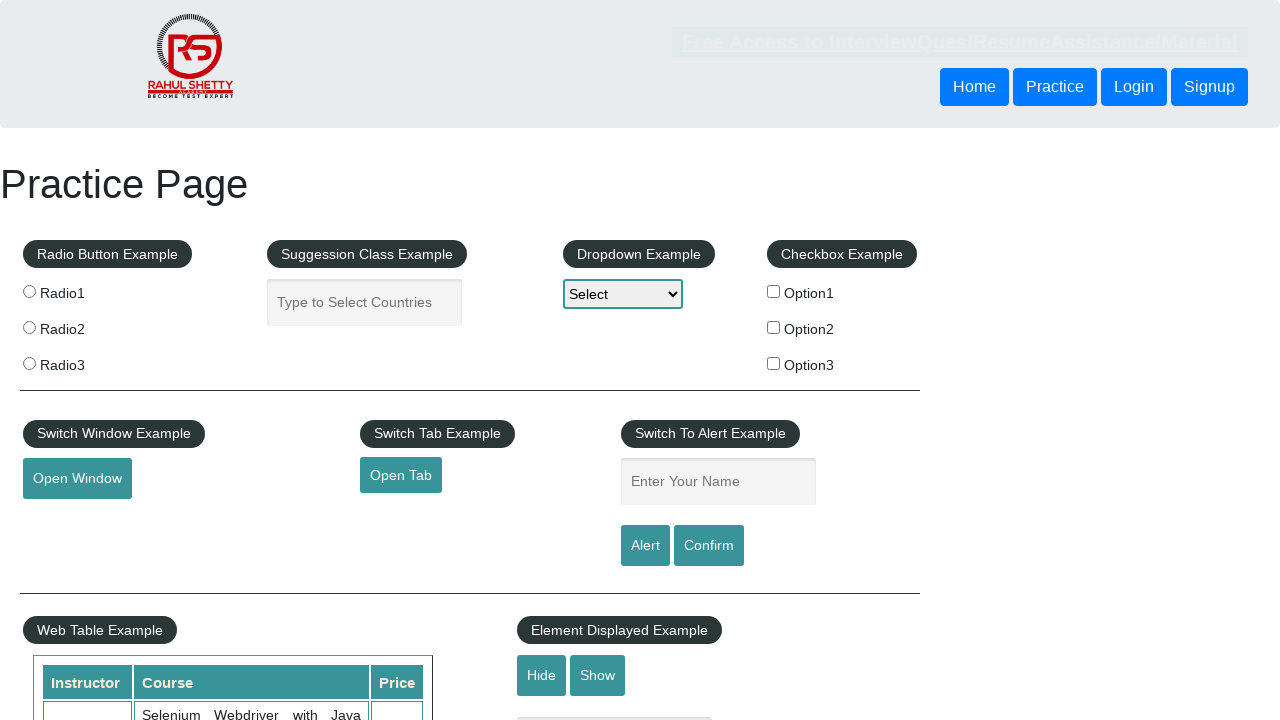